Opens the American Girl website homepage and verifies the page loads successfully.

Starting URL: http://www.americangirl.com

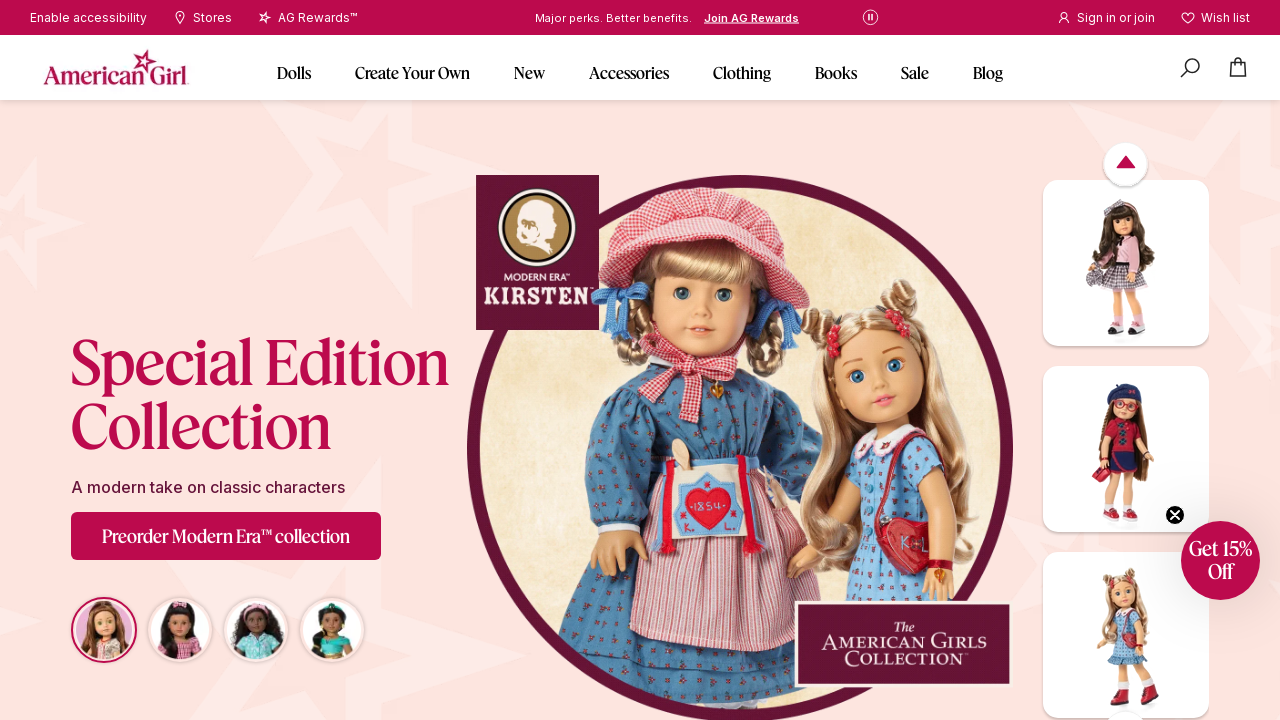

American Girl homepage loaded successfully (DOM content ready)
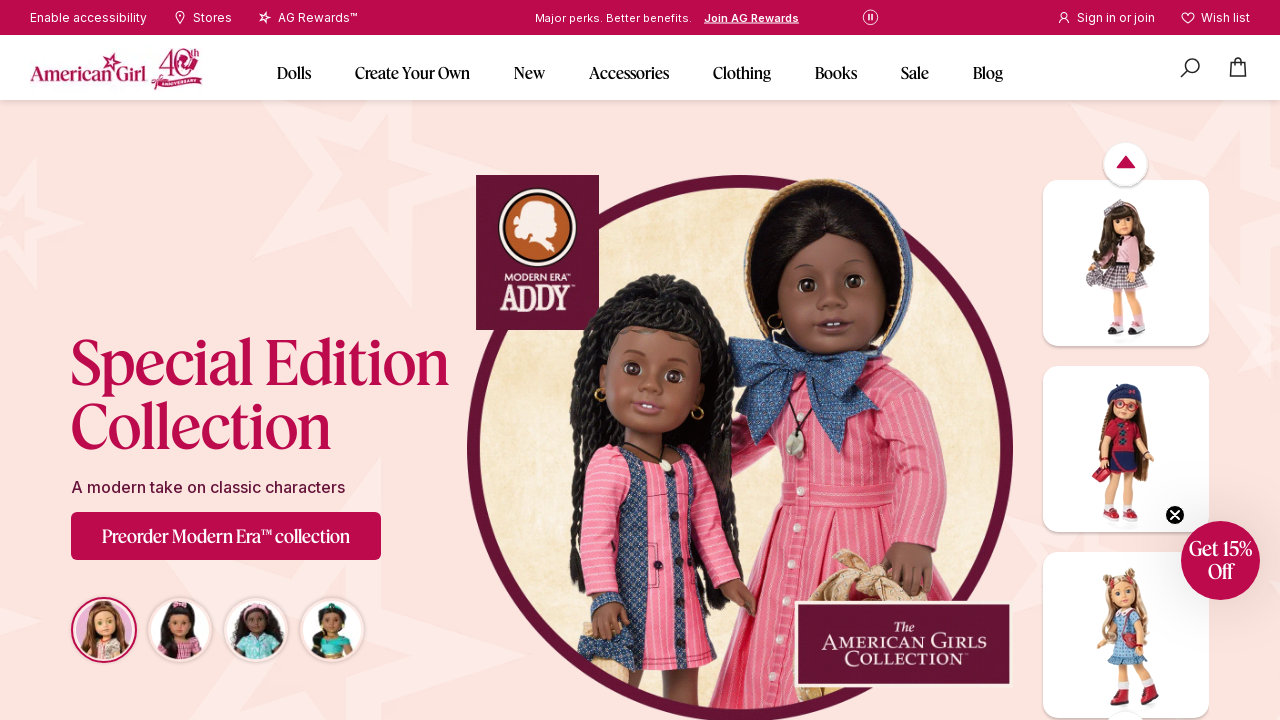

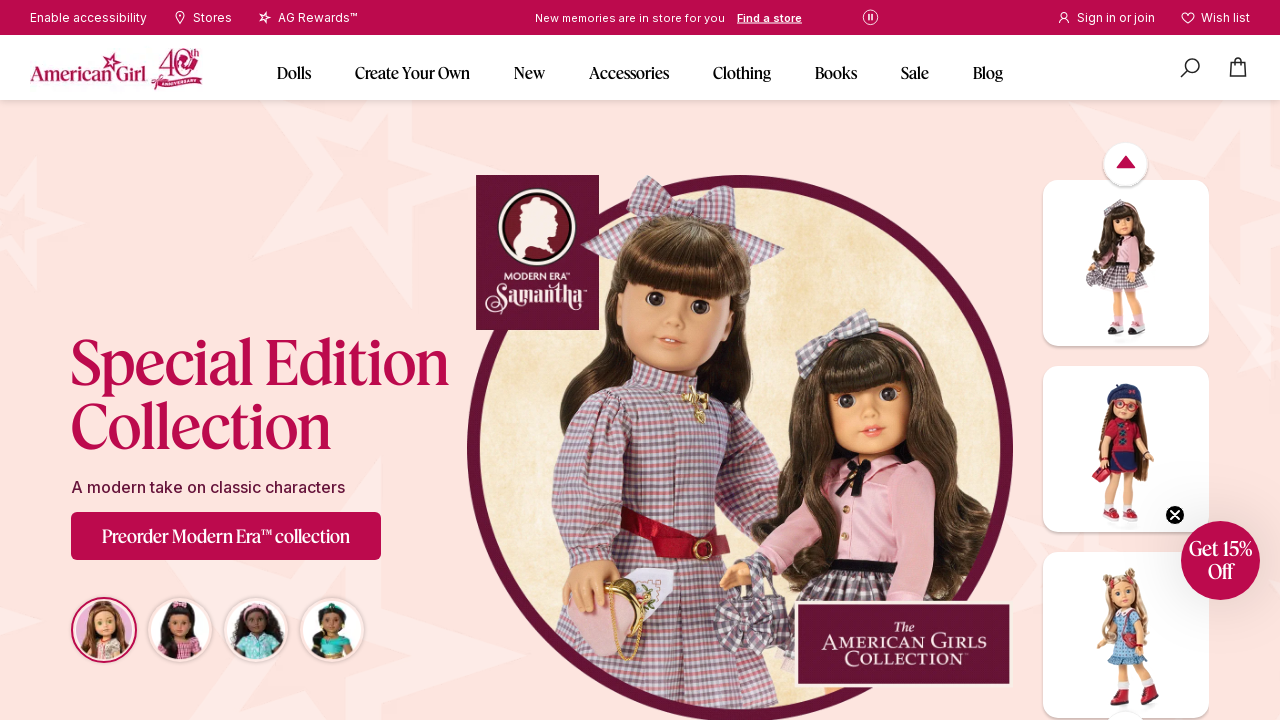